Solves a math problem on a form by reading a value, calculating the result, filling the answer field, checking robot checkboxes, and submitting the form

Starting URL: https://SunInJuly.github.io/execute_script.html

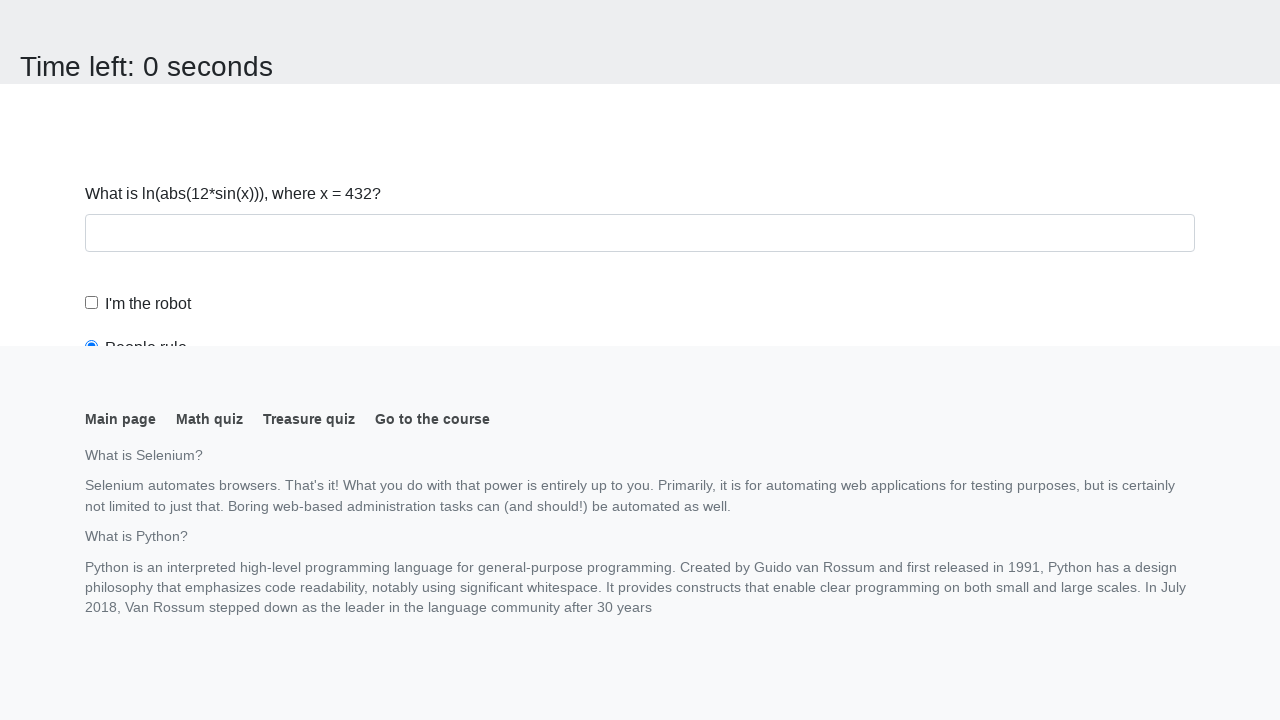

Navigated to the math problem form page
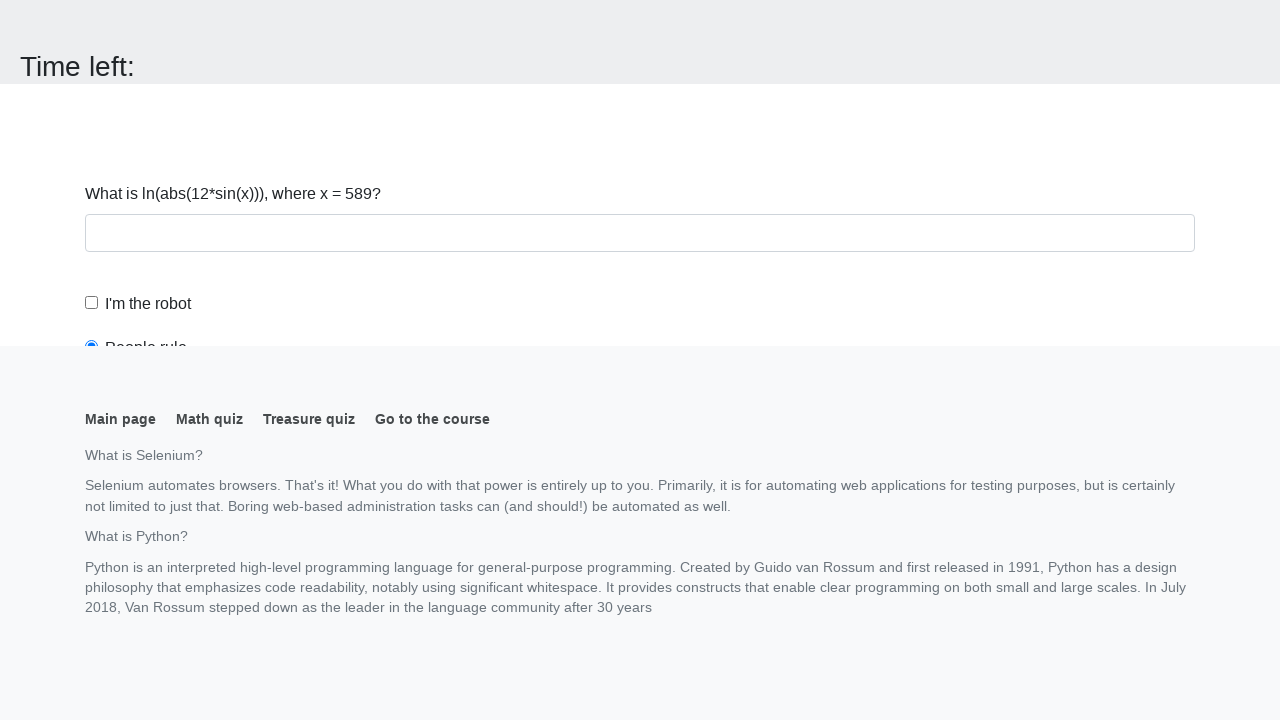

Retrieved the x value from the input_value element
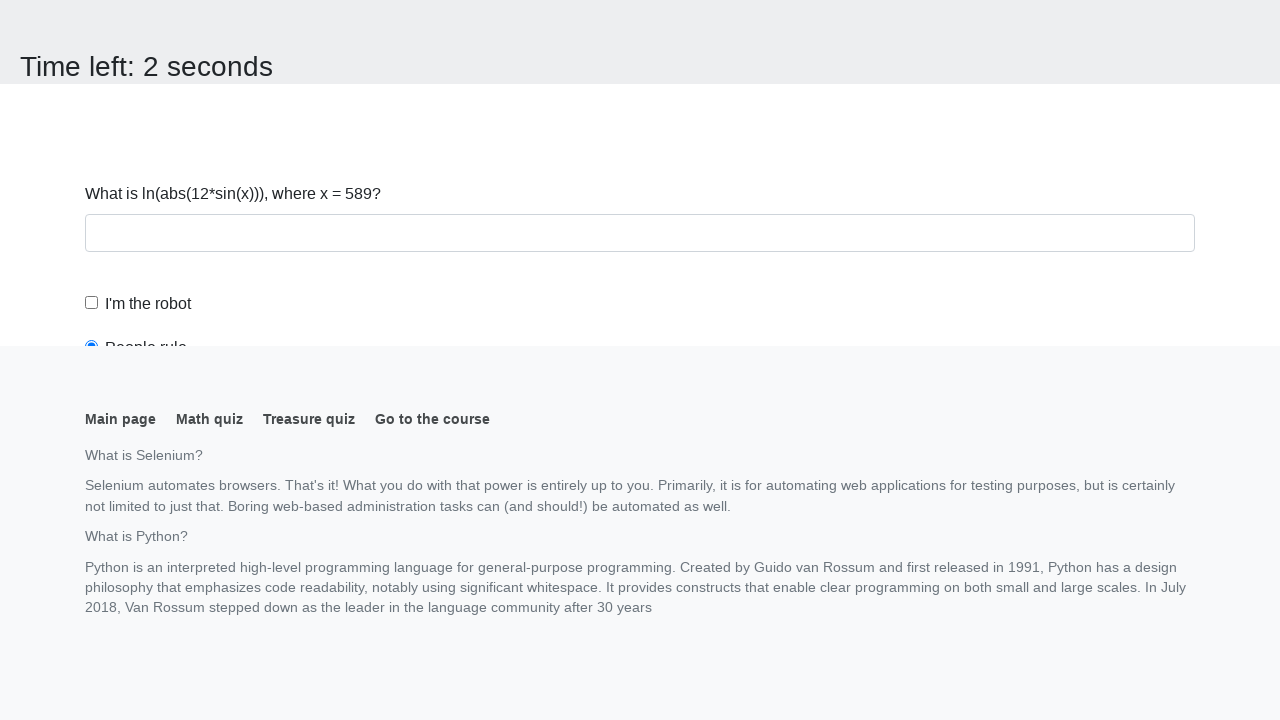

Calculated the result y = log(|12*sin(x)|)
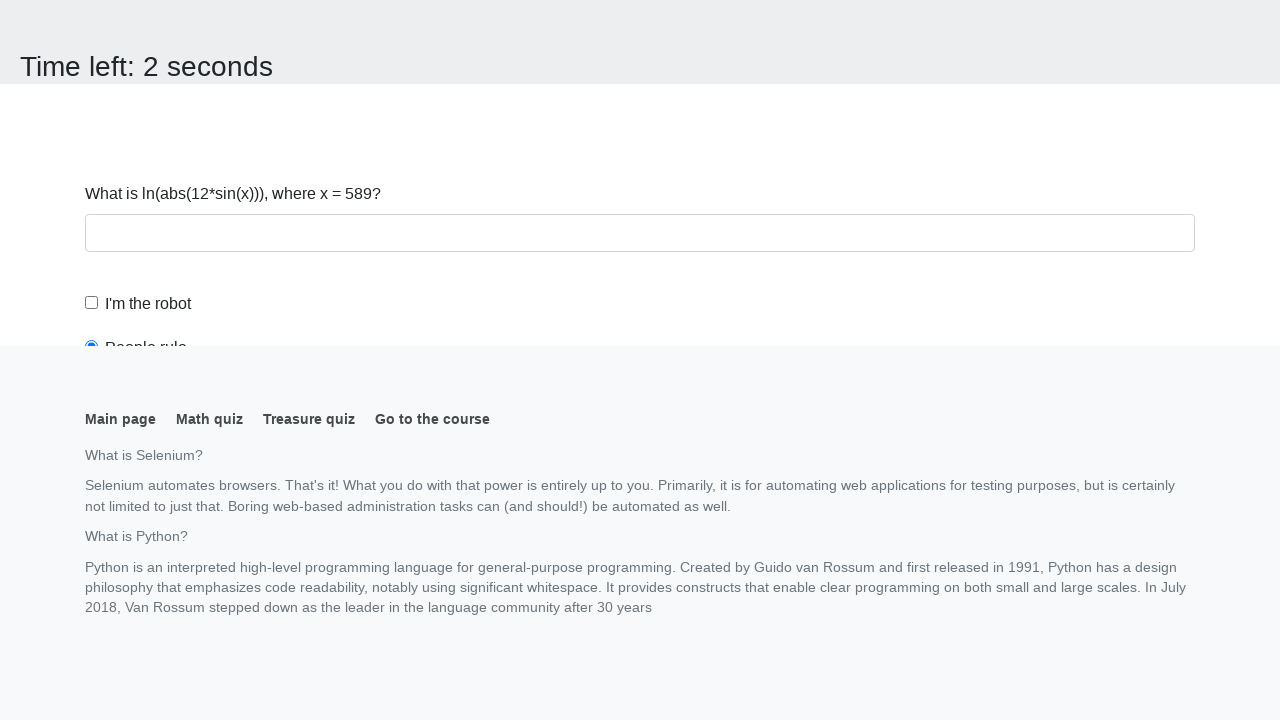

Scrolled to the answer field
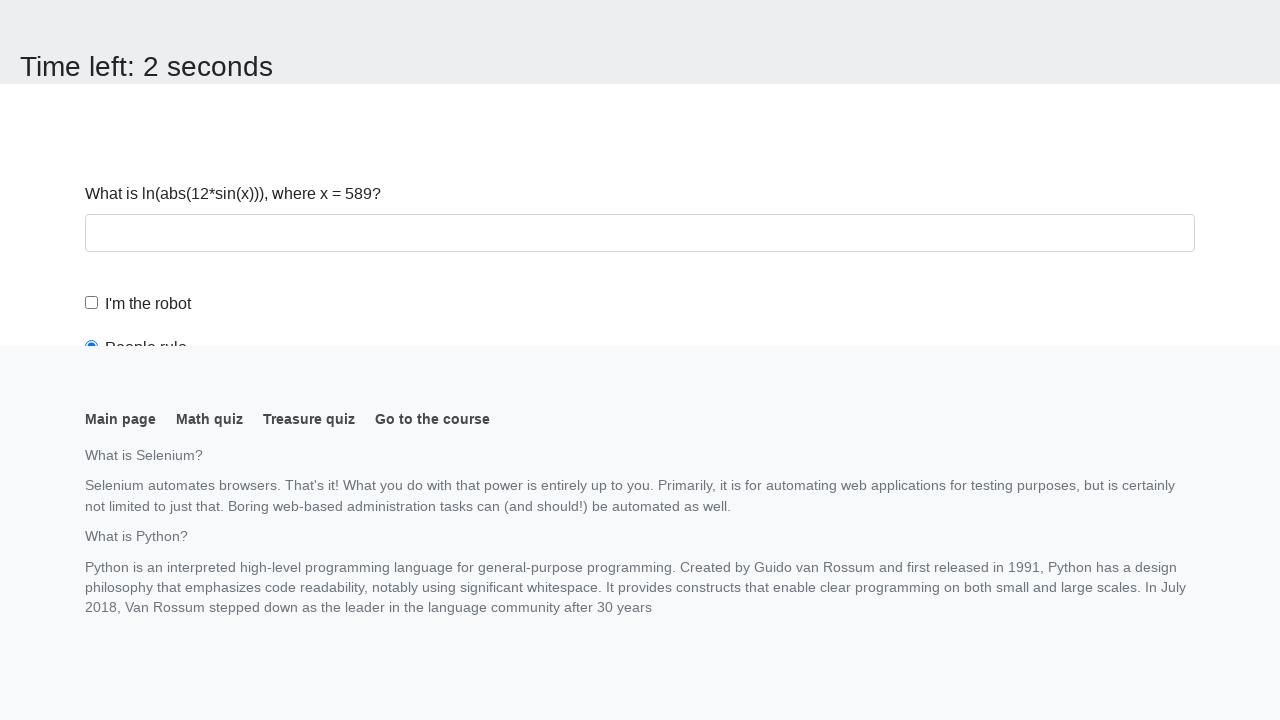

Filled the answer field with the calculated value on #answer
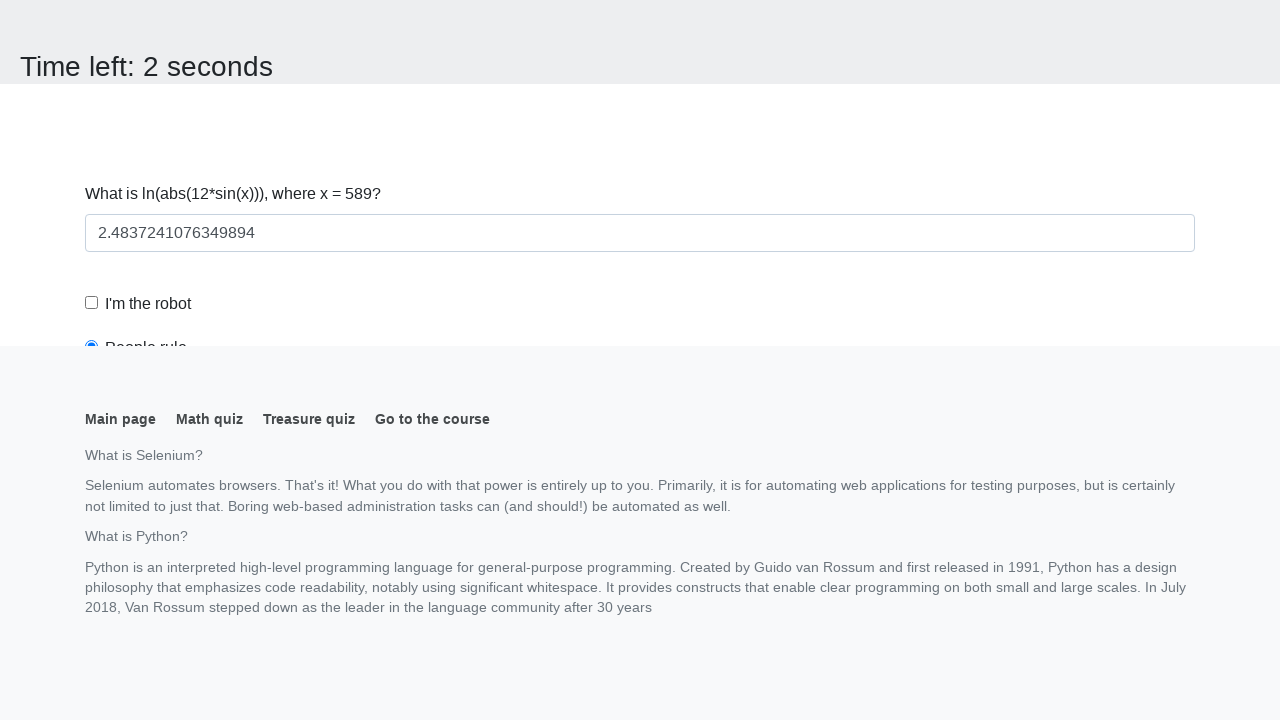

Checked the robotCheckbox at (92, 303) on #robotCheckbox
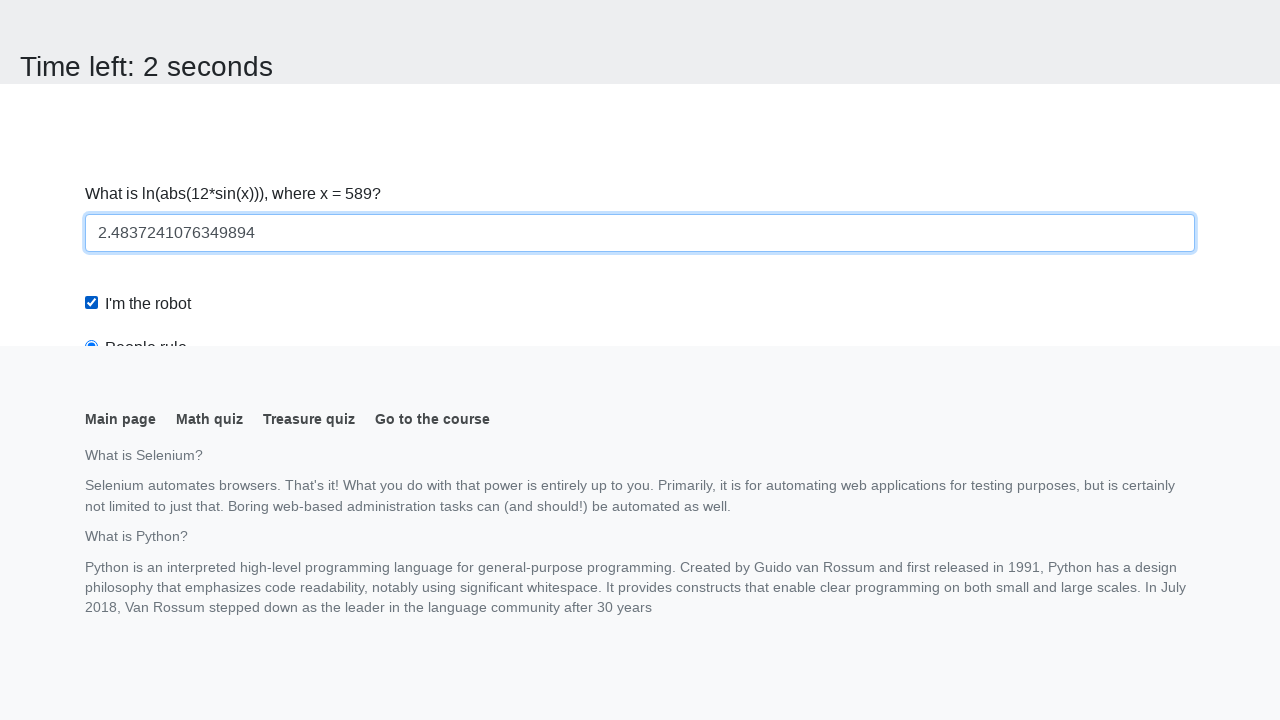

Checked the robotsRule checkbox at (92, 7) on #robotsRule
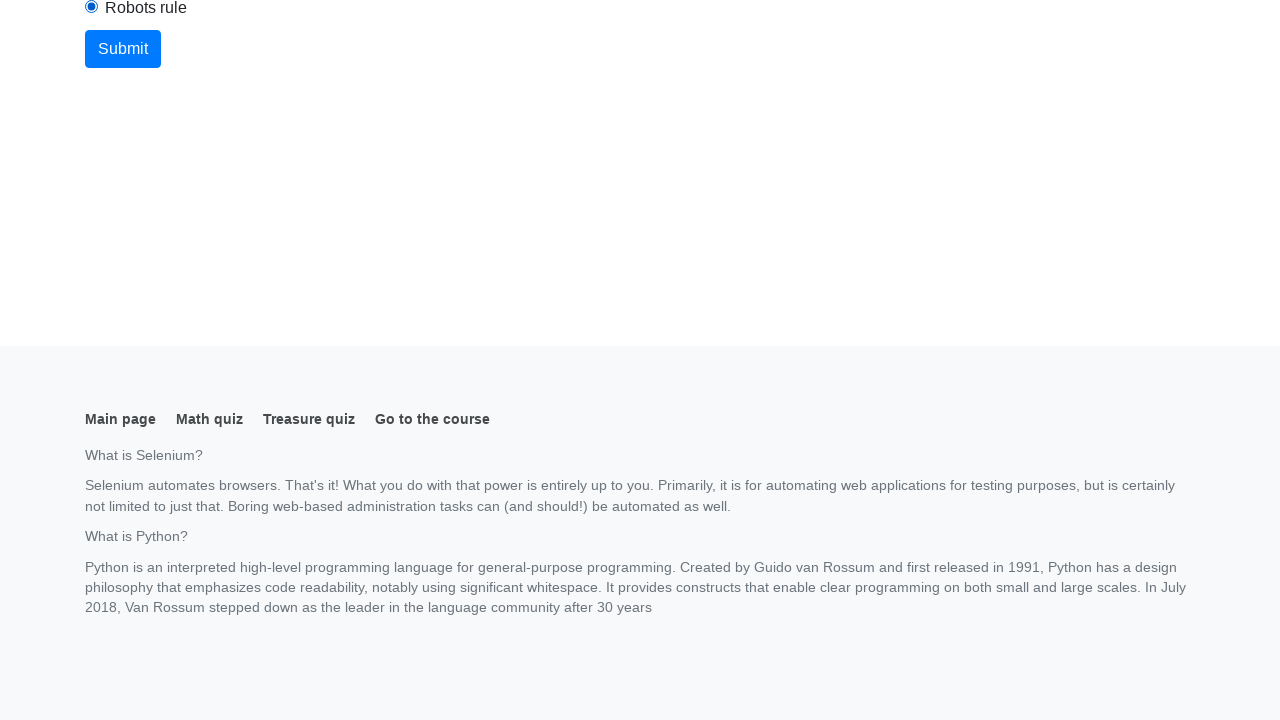

Clicked the submit button to submit the form at (123, 49) on button
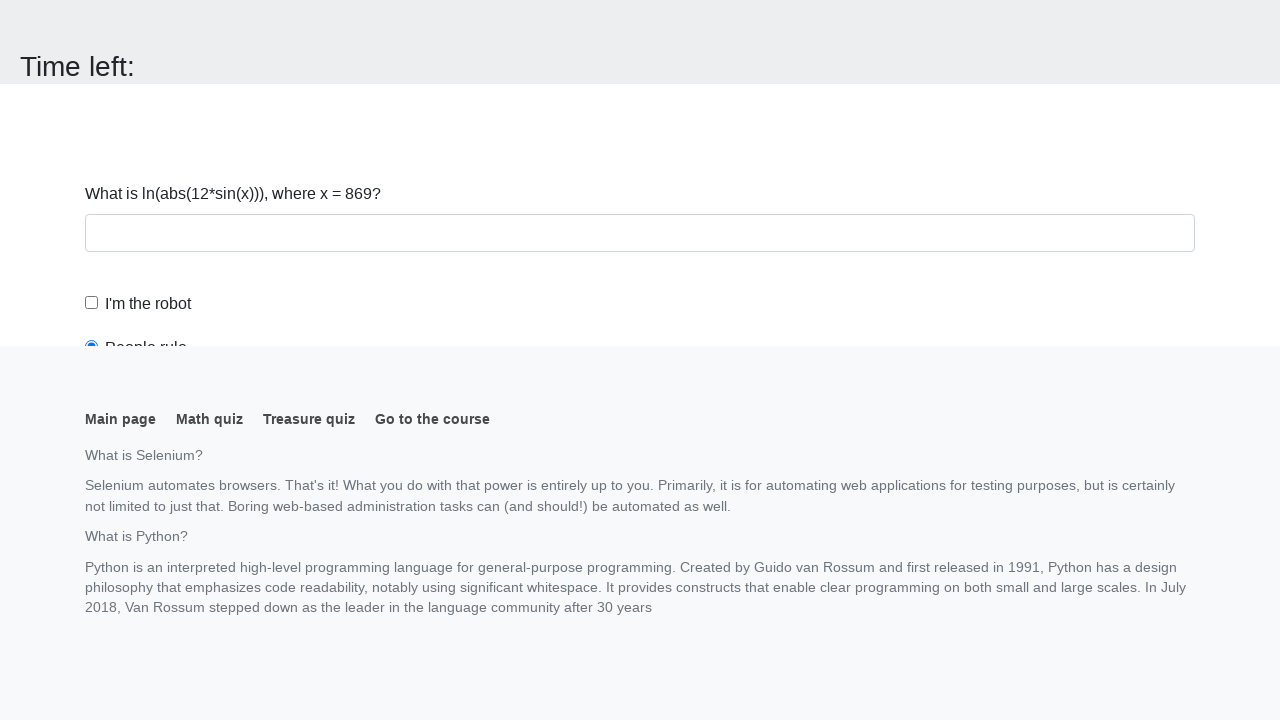

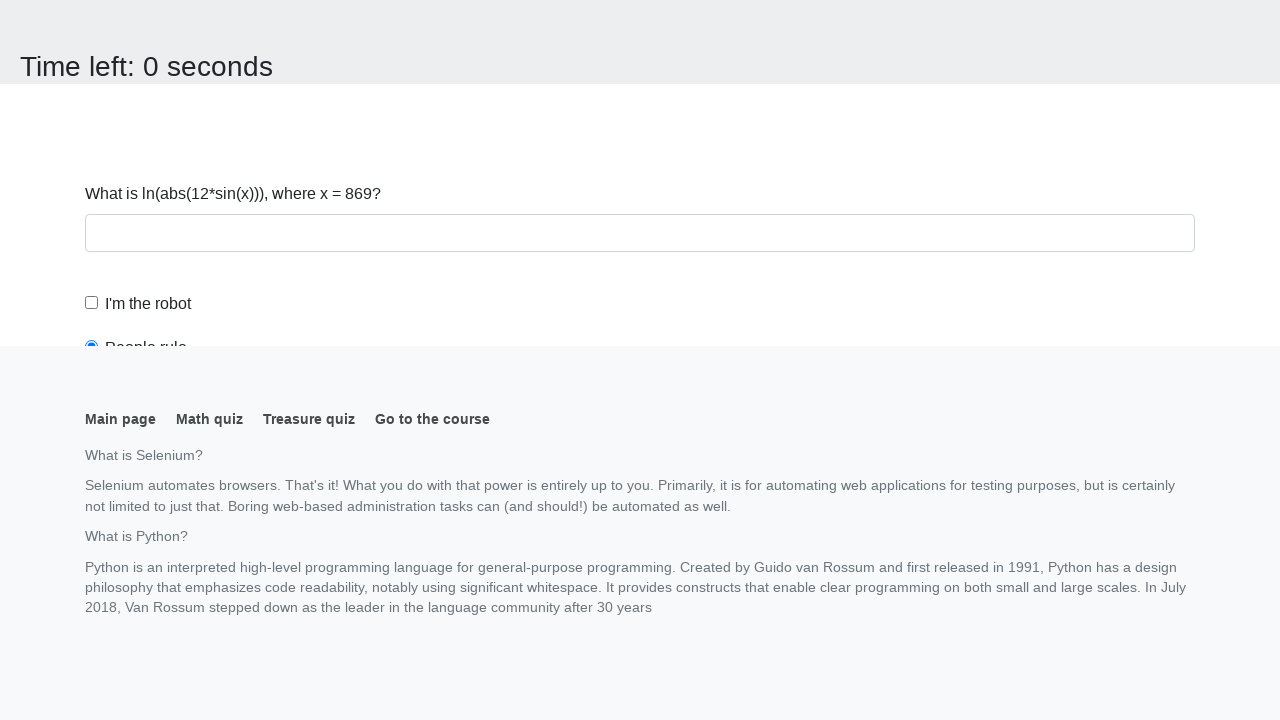